Tests dropdown selection and checkbox interaction on a practice page by selecting a currency option from a dropdown and clicking a student discount checkbox

Starting URL: https://rahulshettyacademy.com/dropdownsPractise/

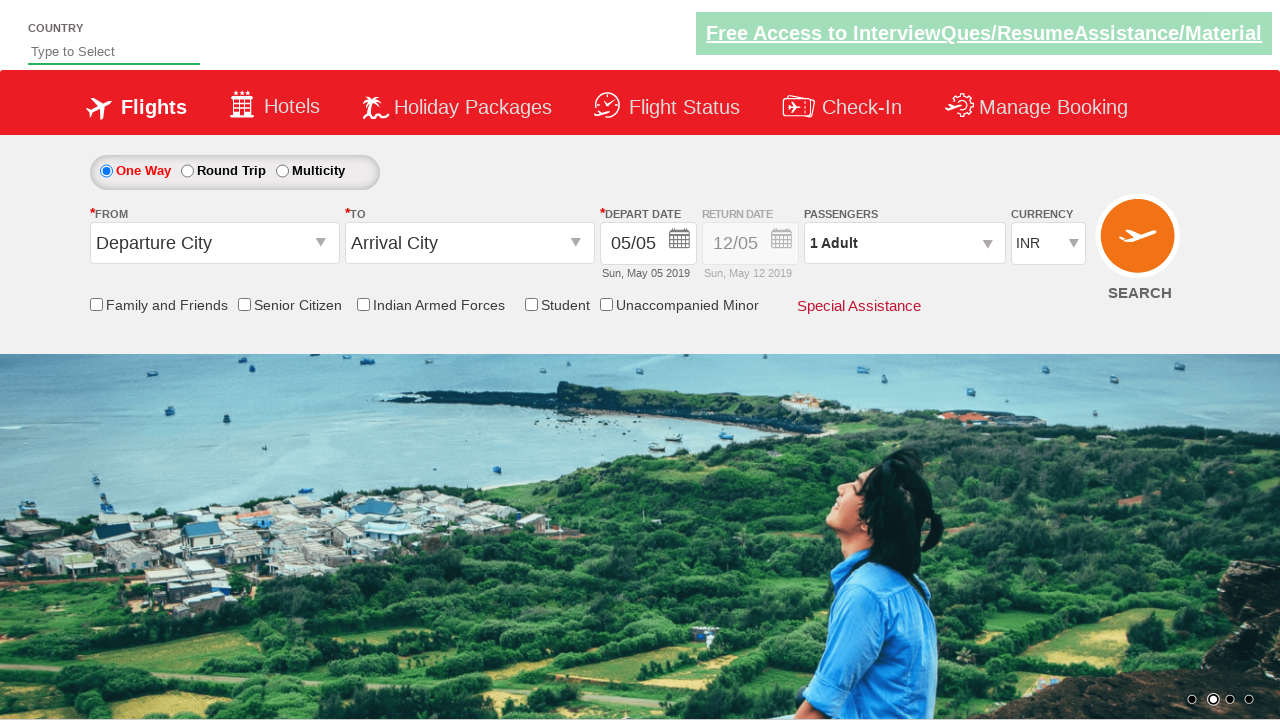

Selected 4th currency option from dropdown on select[id*='DropDownListCurrency']
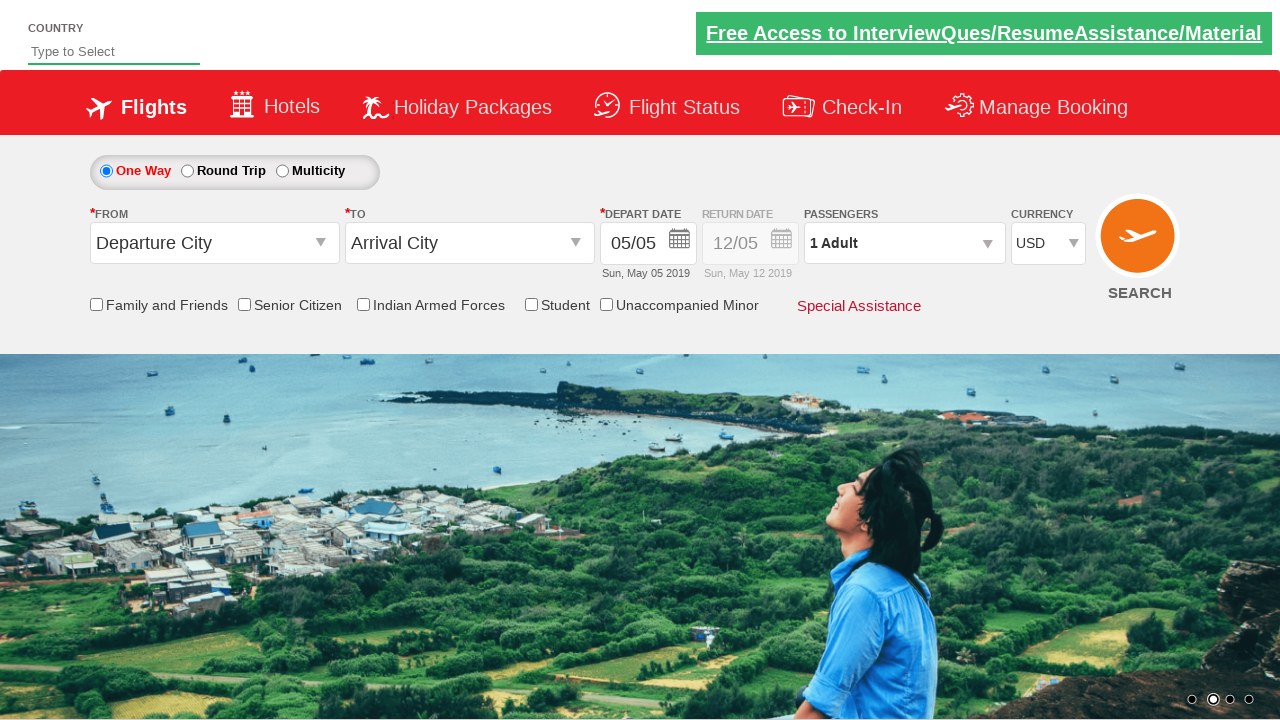

Clicked student discount checkbox at (531, 304) on input[name*='StudentDiscount']
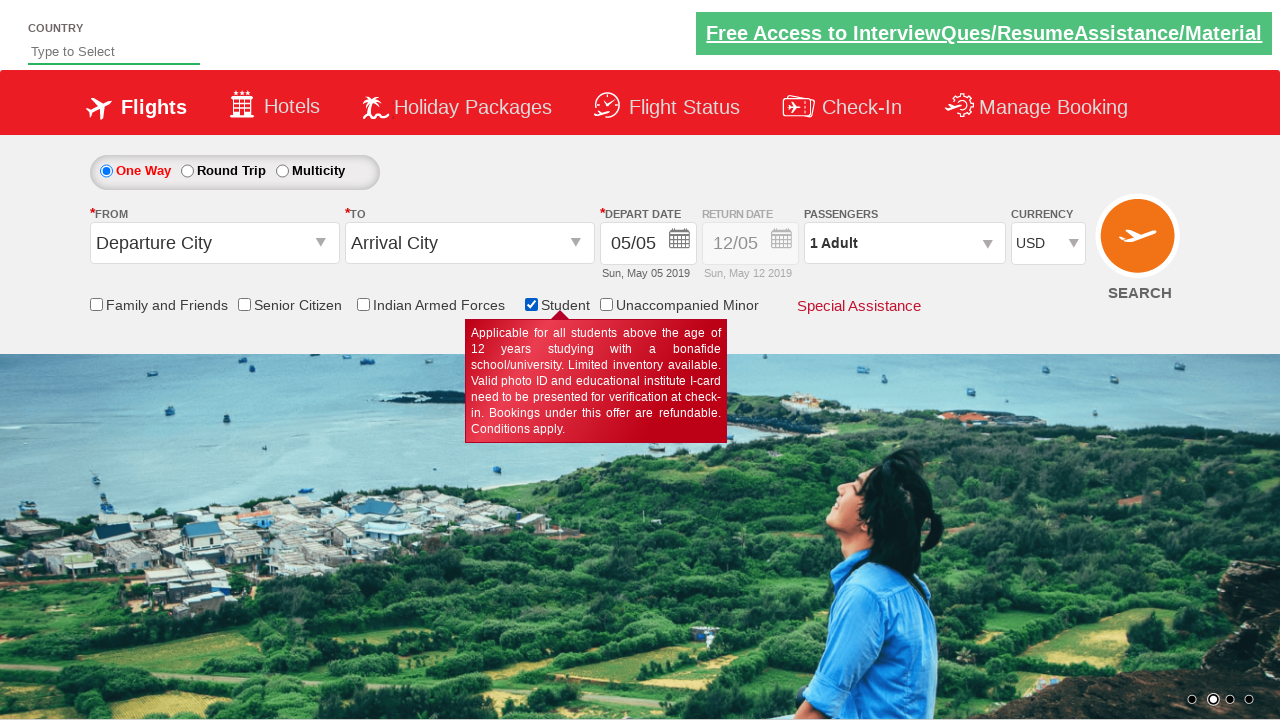

Verified student discount checkbox is selected
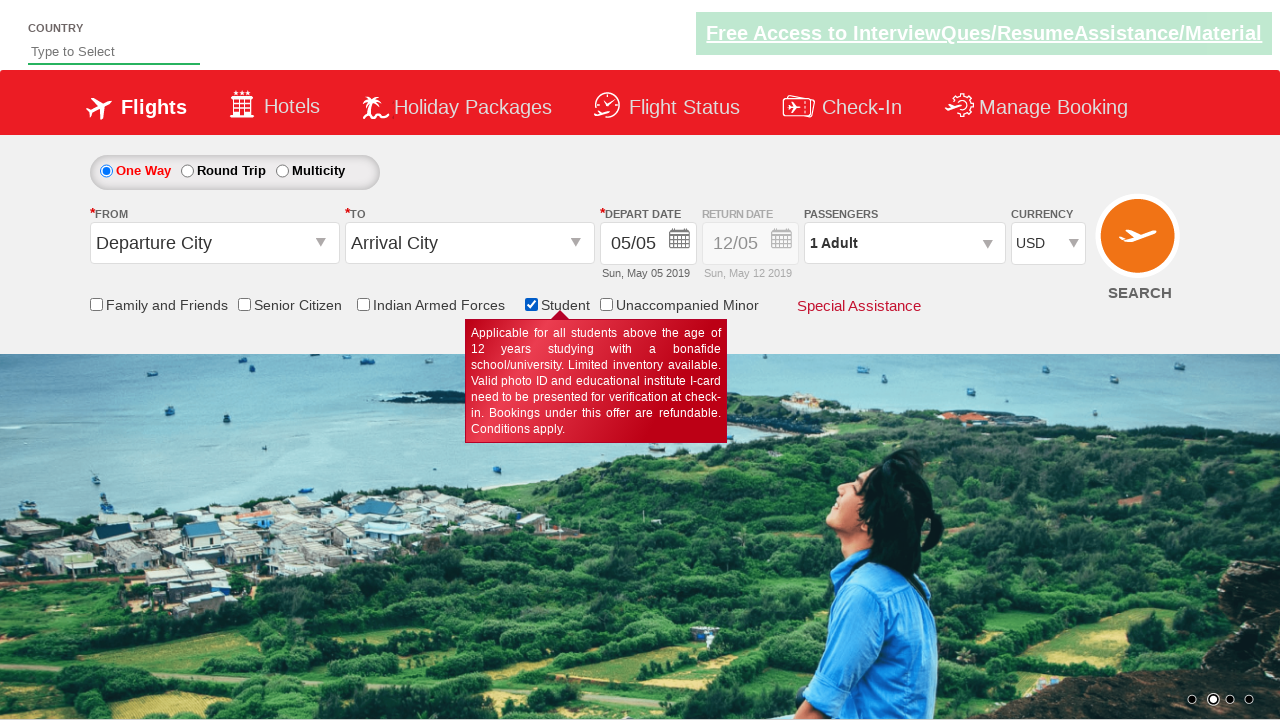

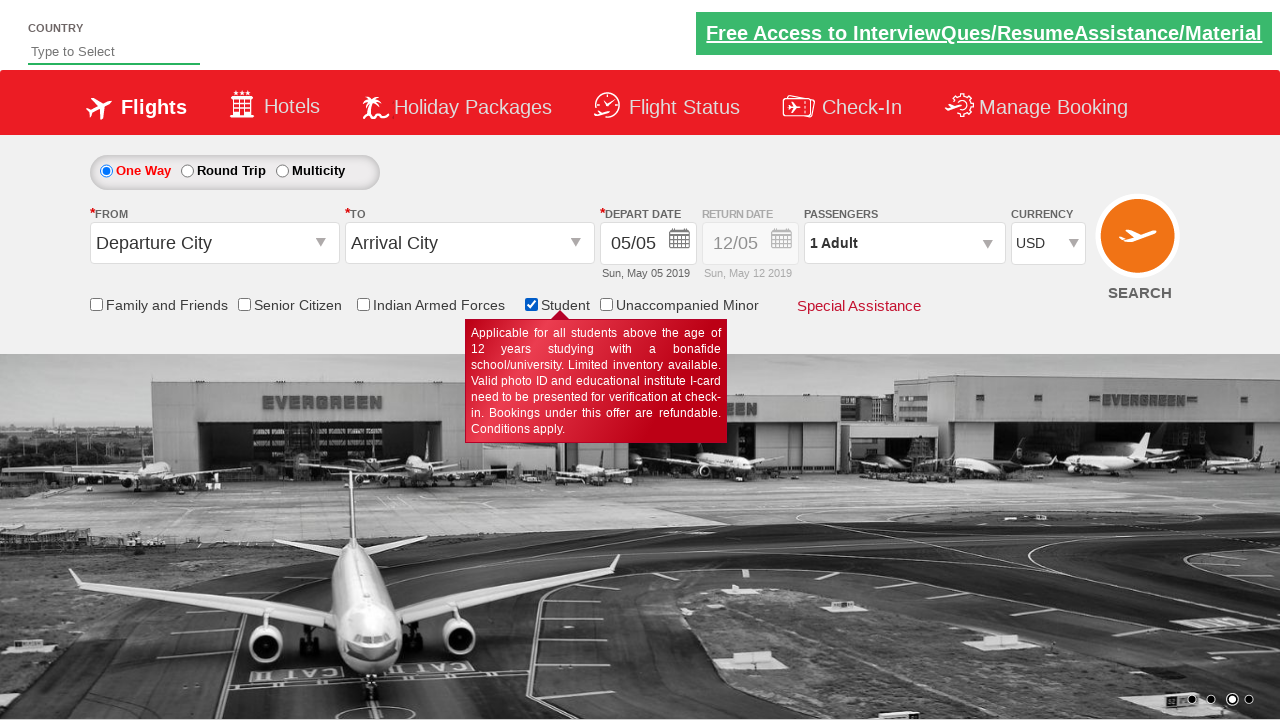